Tests drag and drop functionality by dragging an element and dropping it onto another element

Starting URL: https://jqueryui.com/droppable/

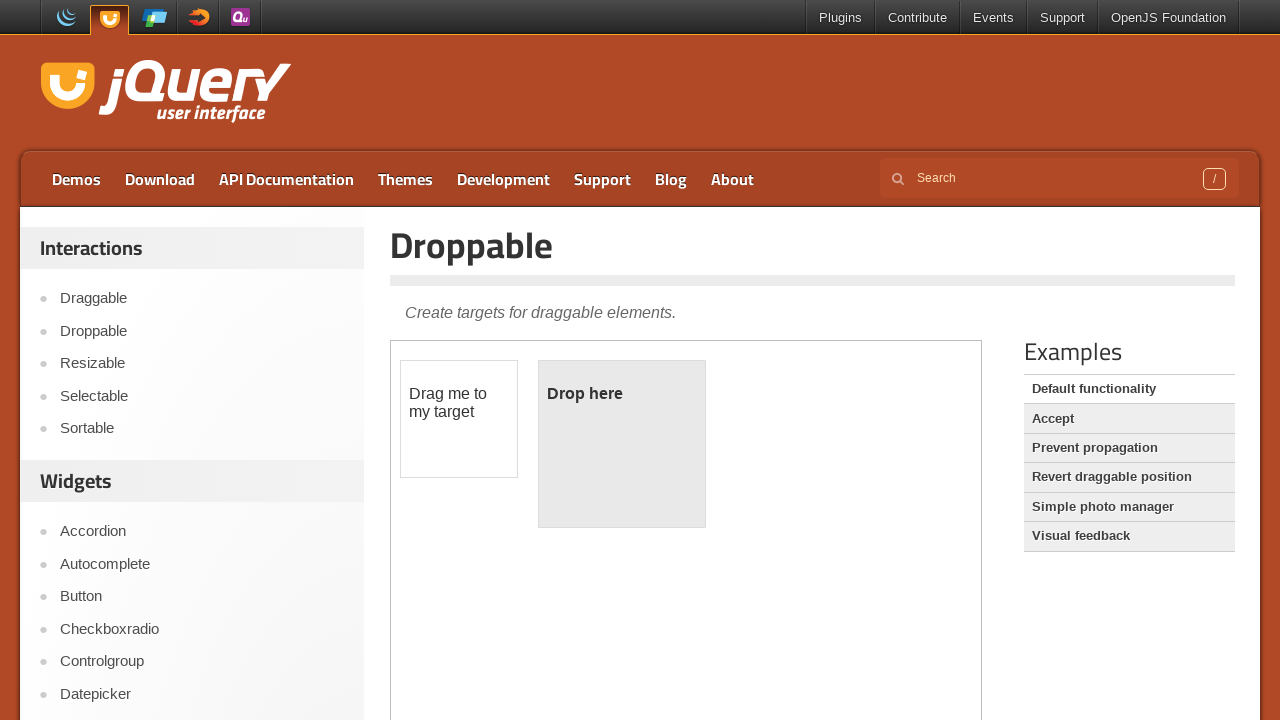

Located the first iframe containing the drag and drop demo
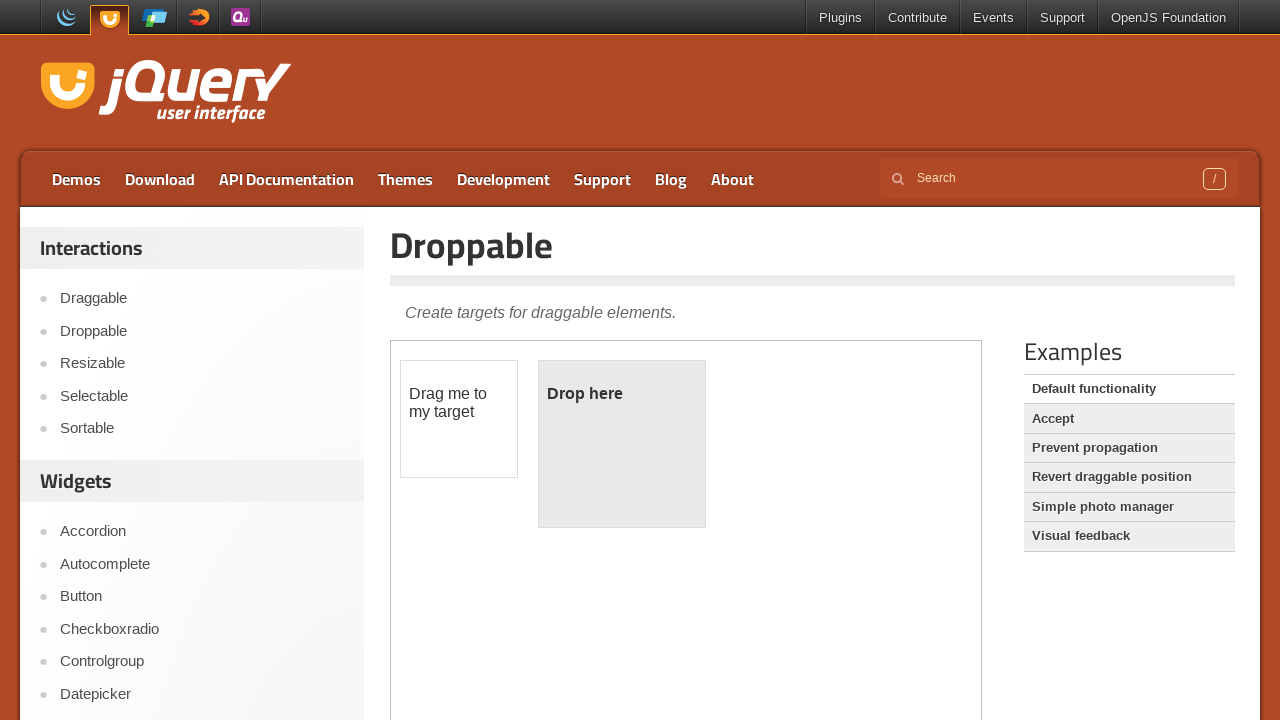

Located the draggable element with id 'draggable'
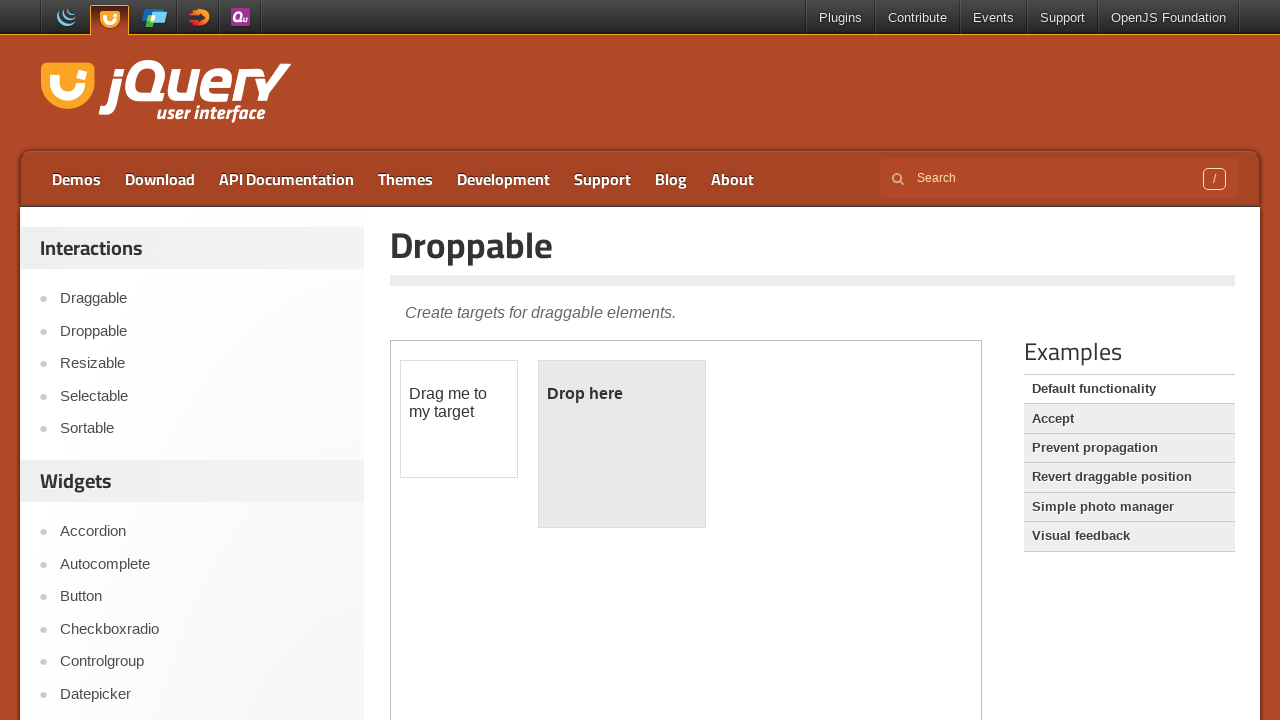

Located the drop target element with text 'Drop here'
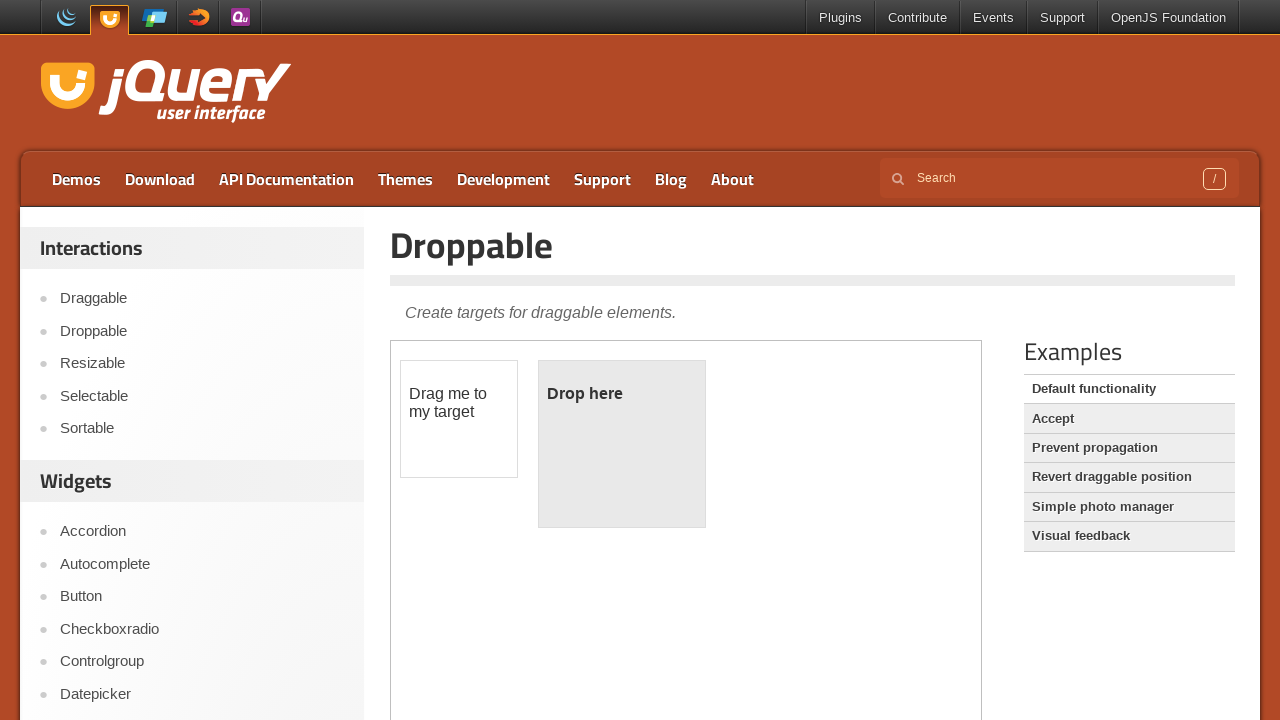

Dragged the draggable element and dropped it onto the target element at (622, 394)
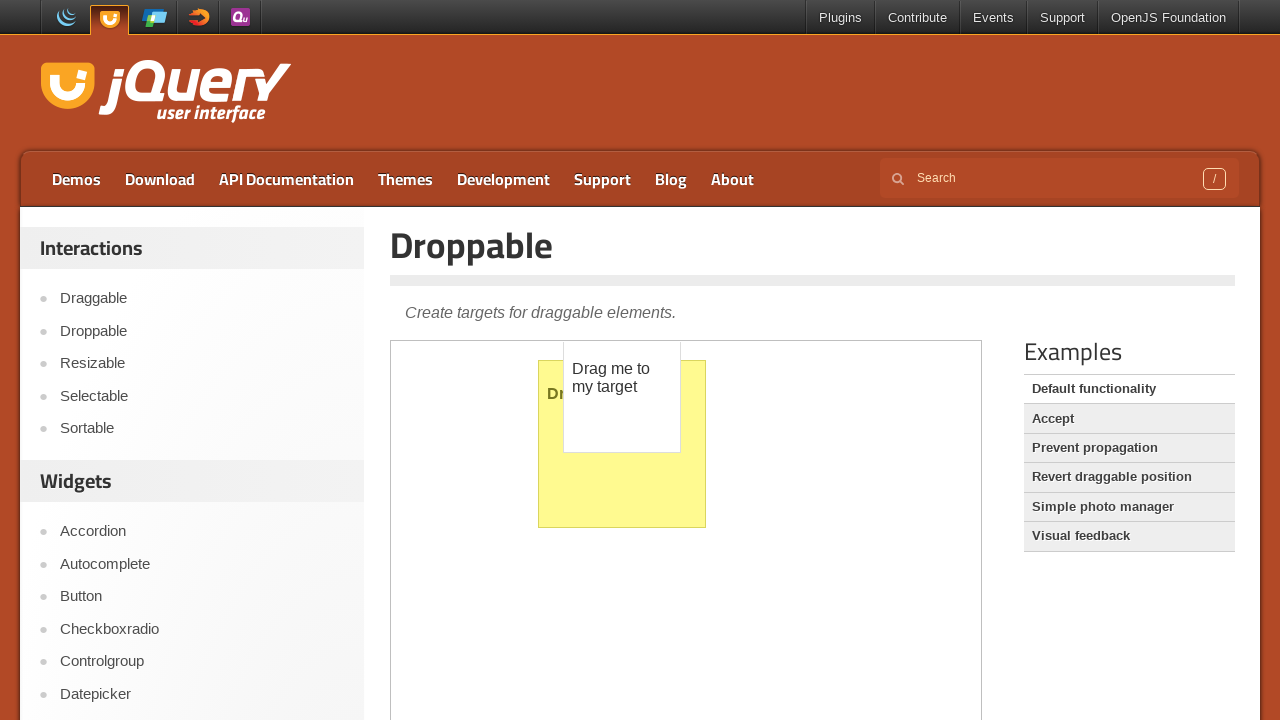

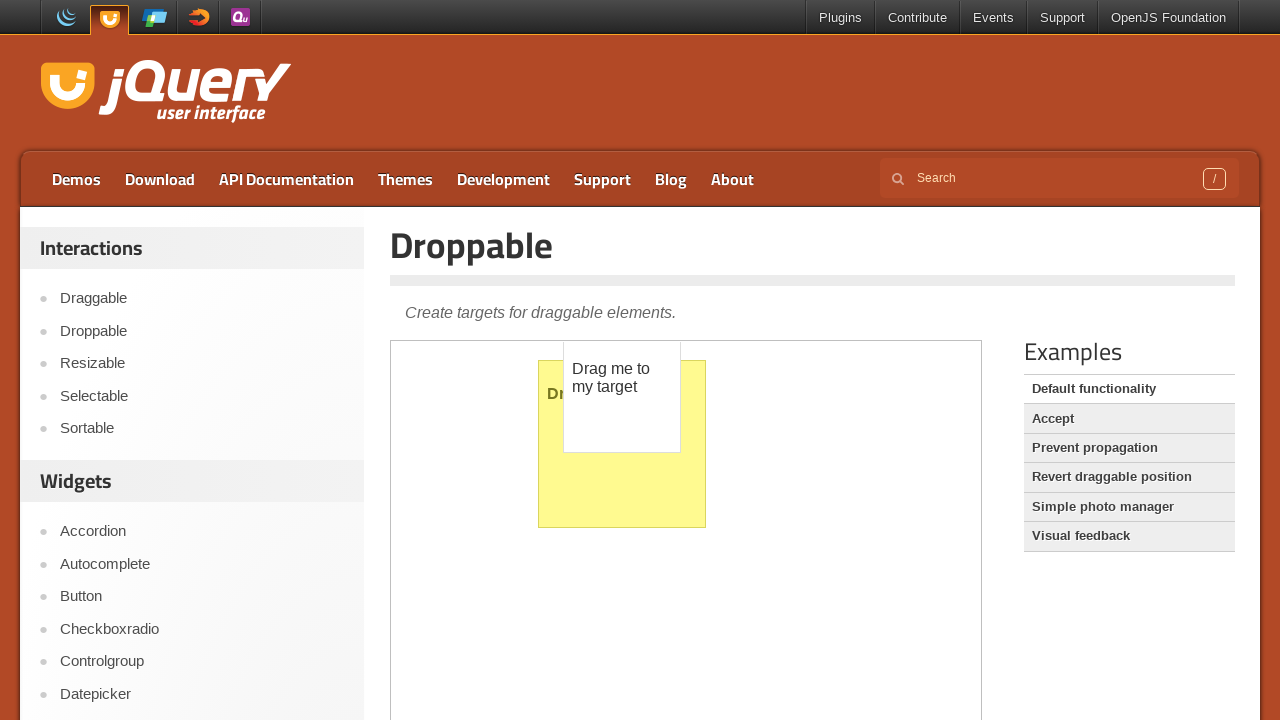